Navigates to DemoQA homepage, clicks on Elements section, then clicks on Upload and Download to navigate to the upload-download page

Starting URL: https://demoqa.com/

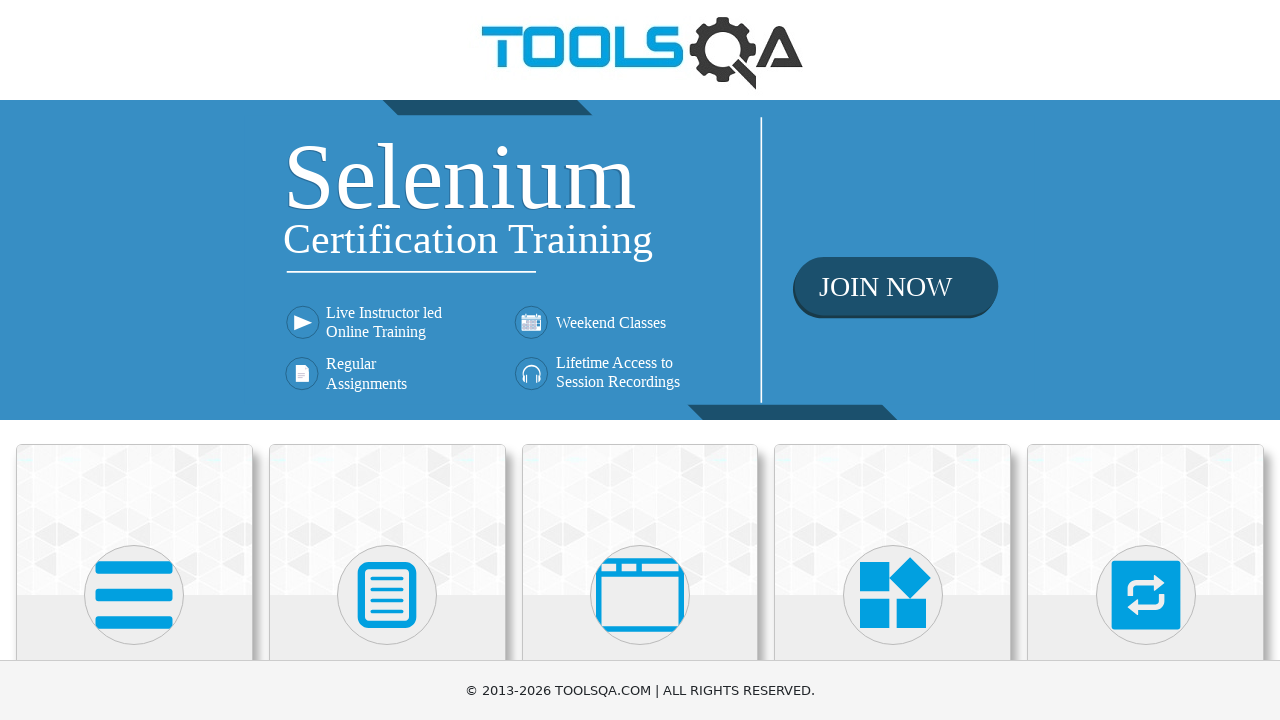

Navigated to DemoQA homepage
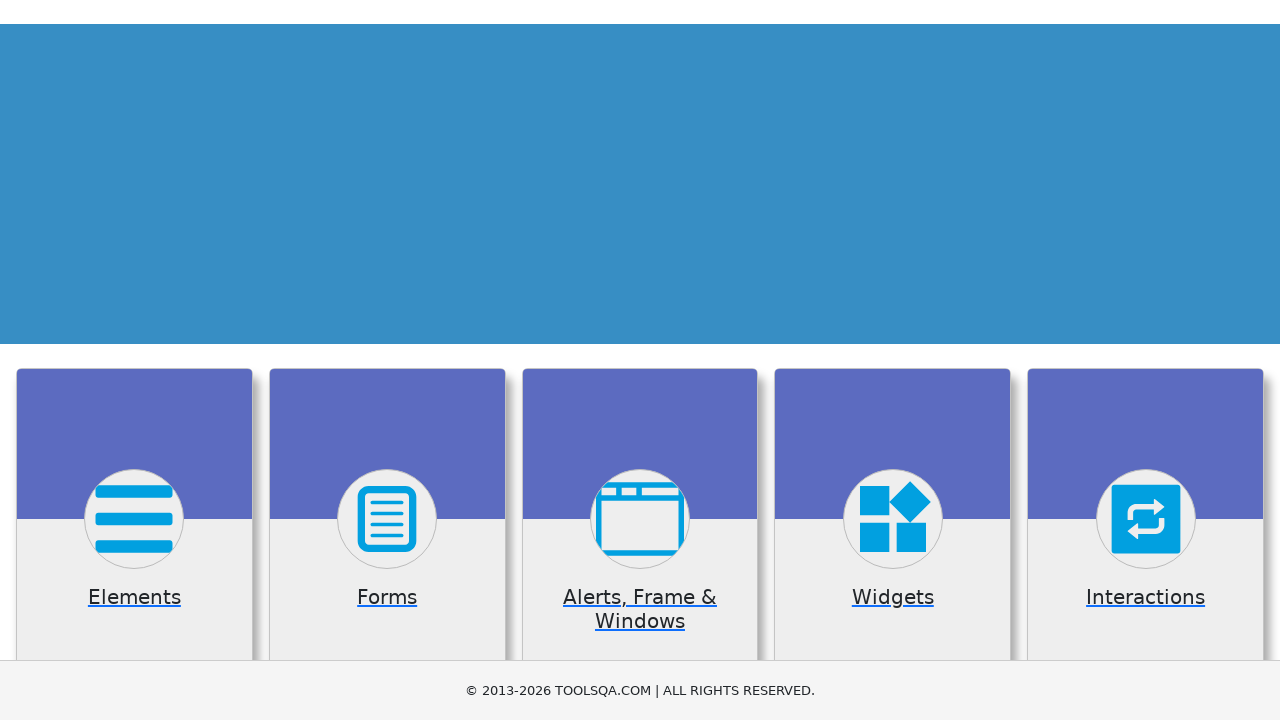

Clicked on Elements section at (134, 360) on text=Elements
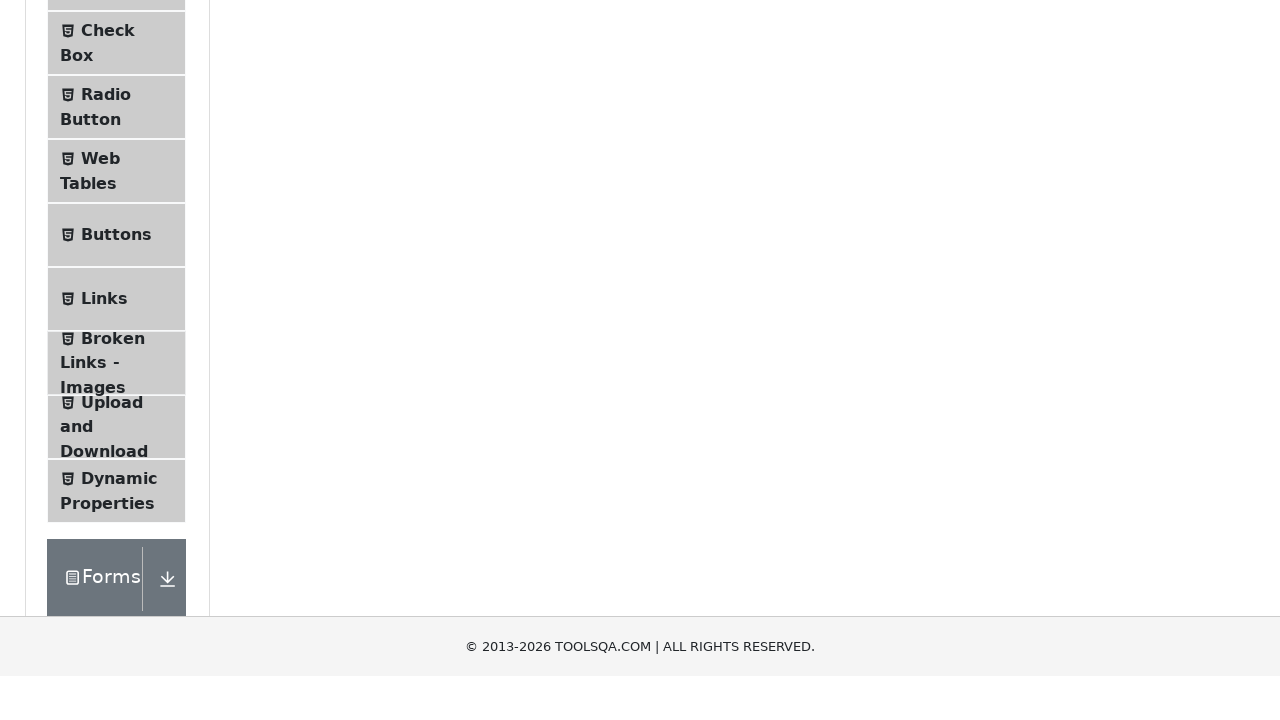

Clicked on Upload and Download button at (112, 335) on text=Upload and Download
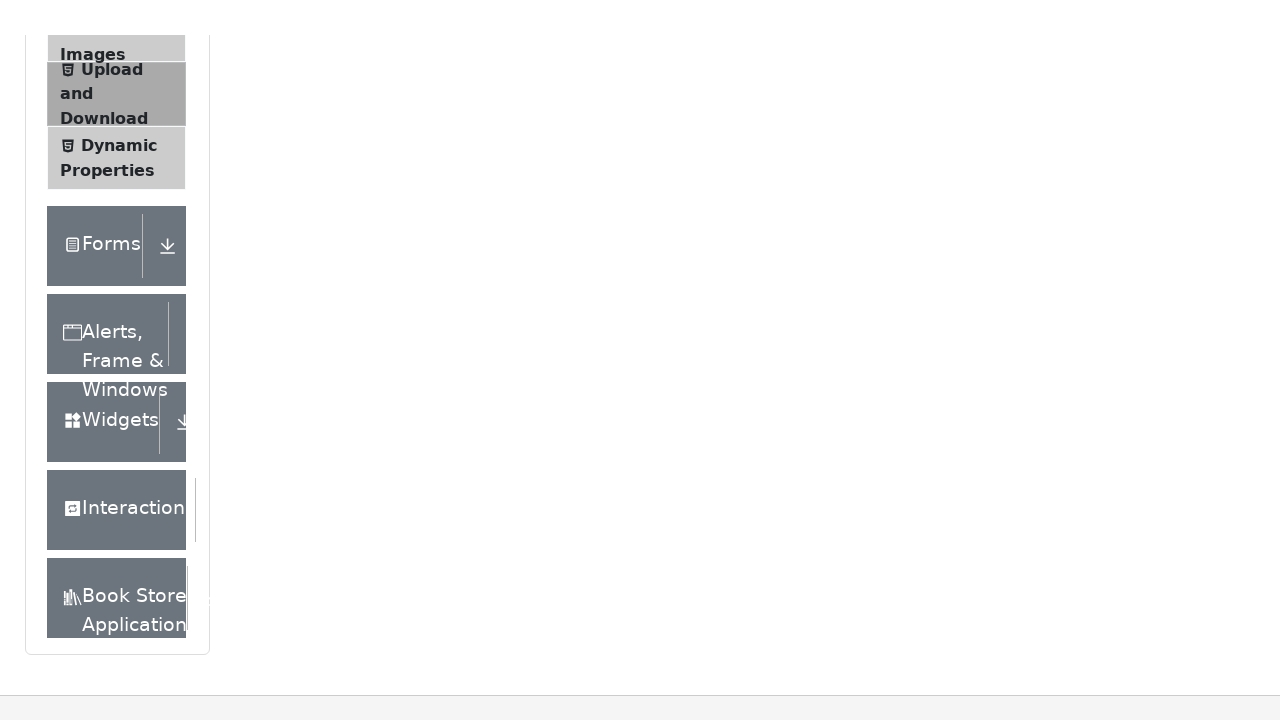

Successfully navigated to upload-download page
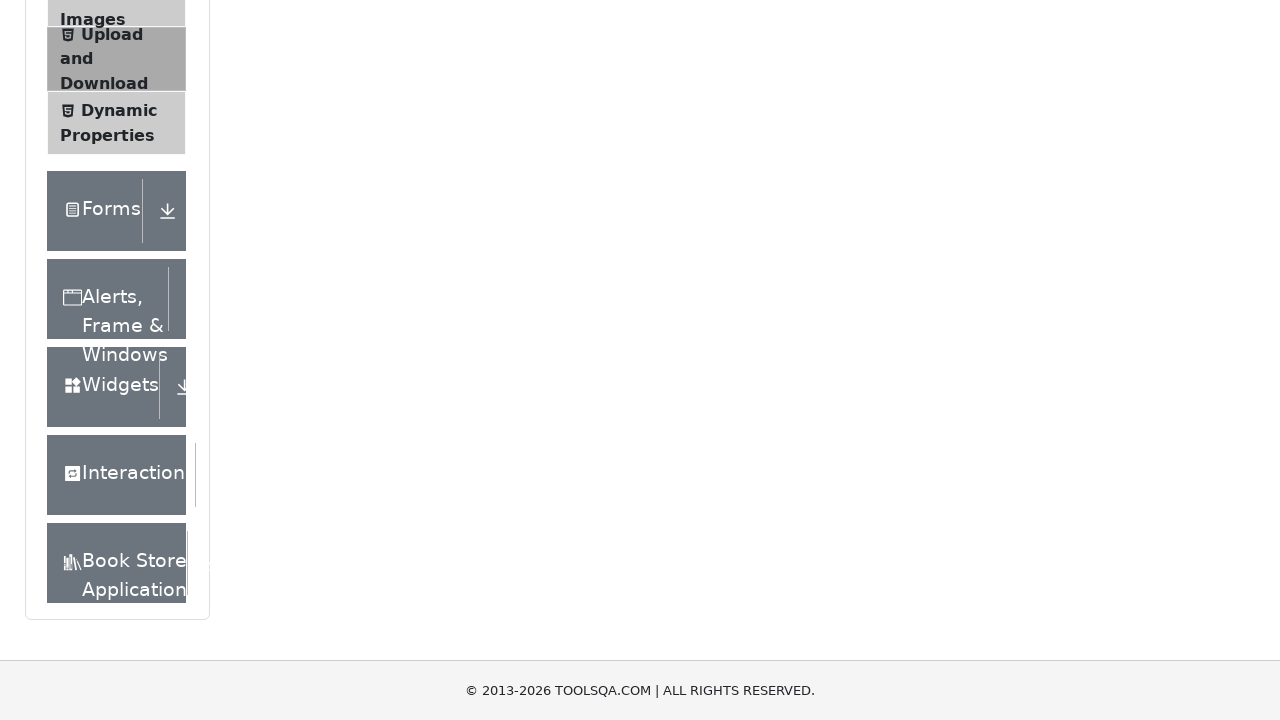

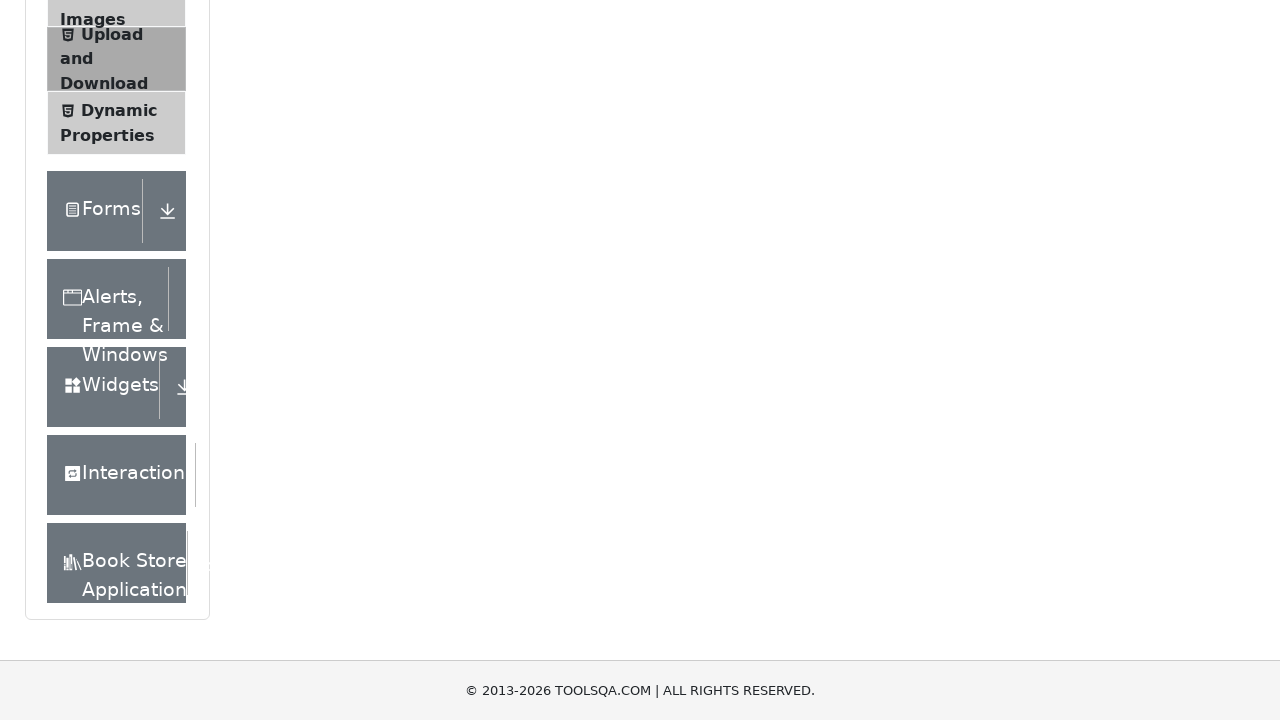